Tests menu navigation by hovering over a parent menu item and clicking a submenu option

Starting URL: https://tainghe.com.vn/

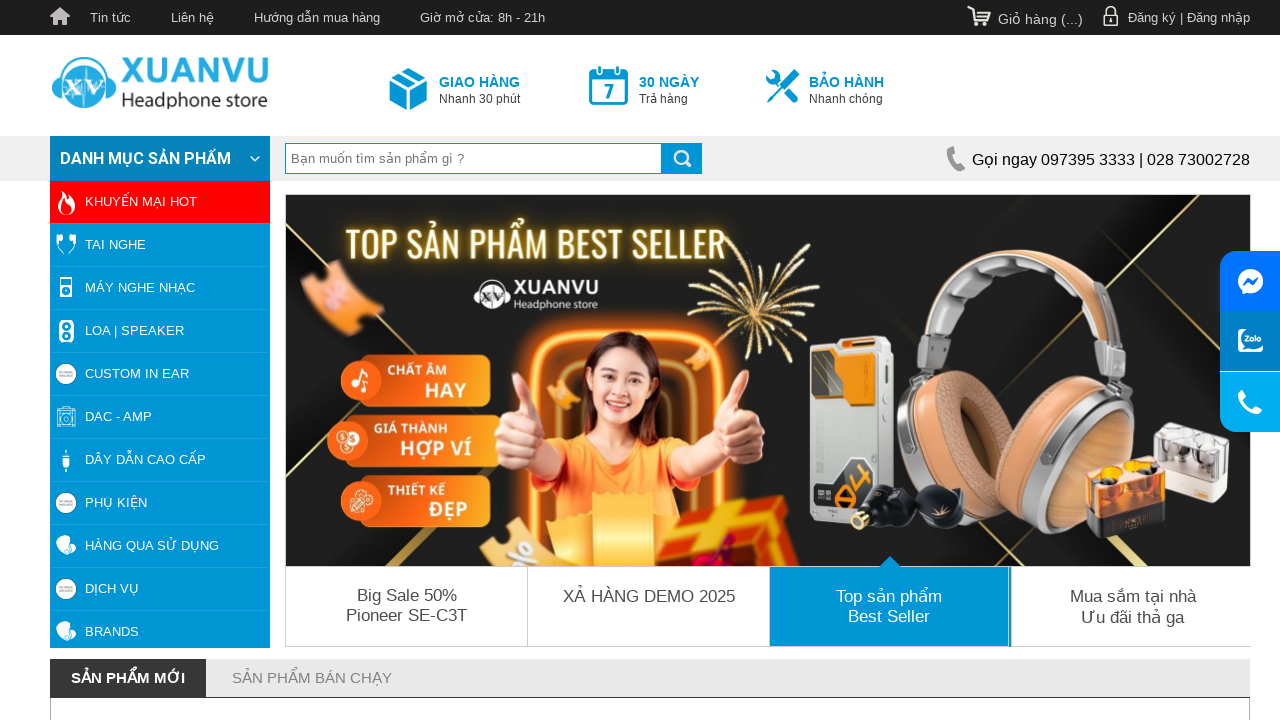

Hovered over 'MÁY NGHE NHẠC' parent menu item at (162, 288) on xpath=//a[text()='MÁY NGHE NHẠC']
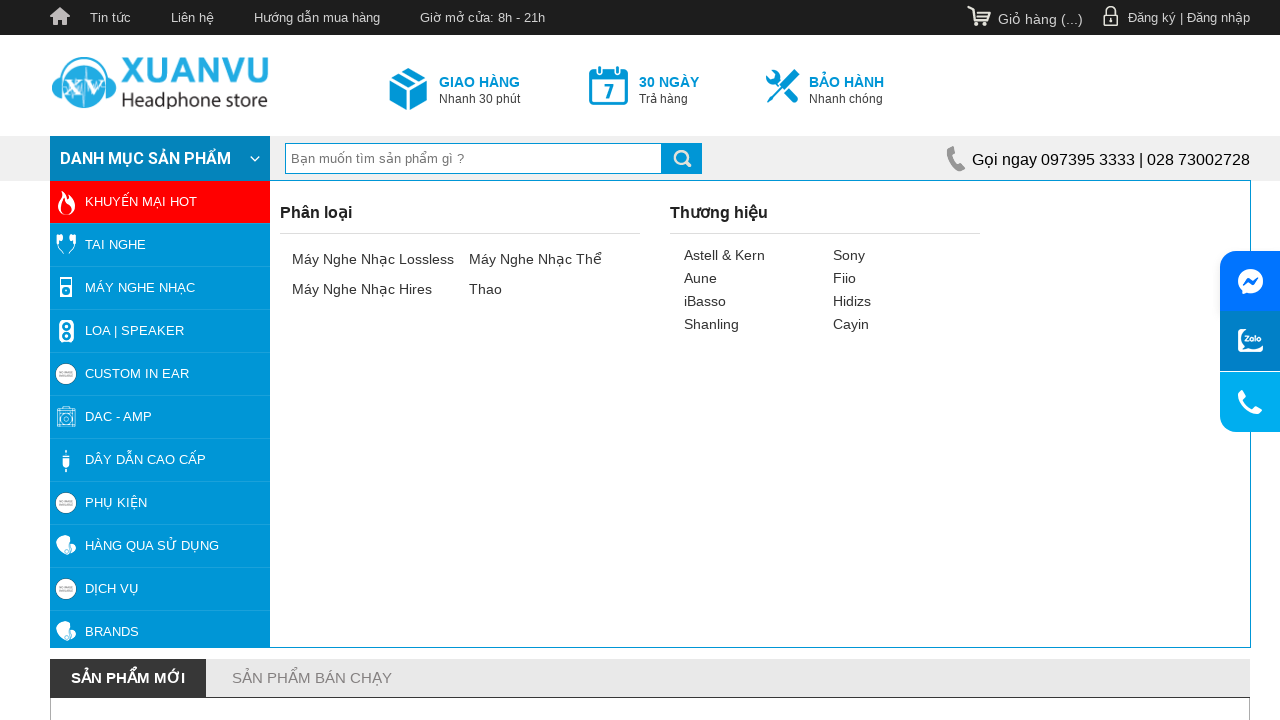

Clicked on 'Máy Nghe Nhạc Thể Thao' submenu option at (546, 259) on xpath=//a[@class ='sub2' and text()='Máy Nghe Nhạc Thể Thao']
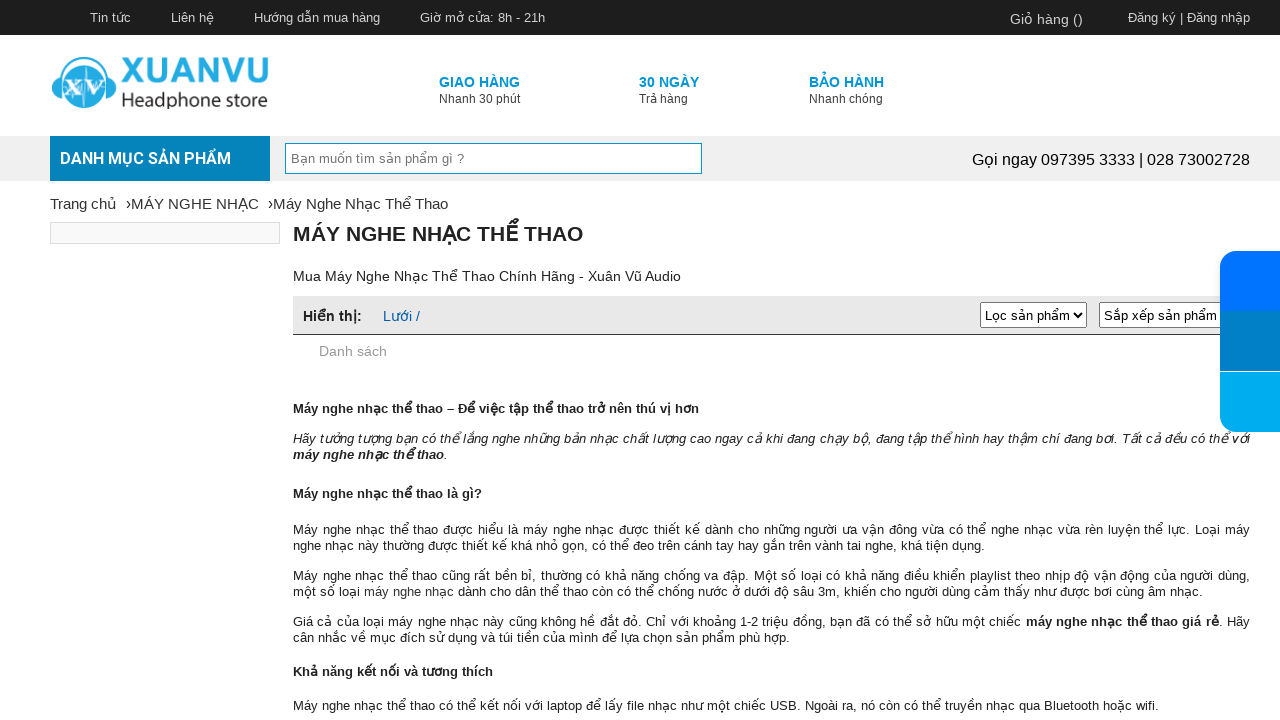

Navigation to sports music player category page completed
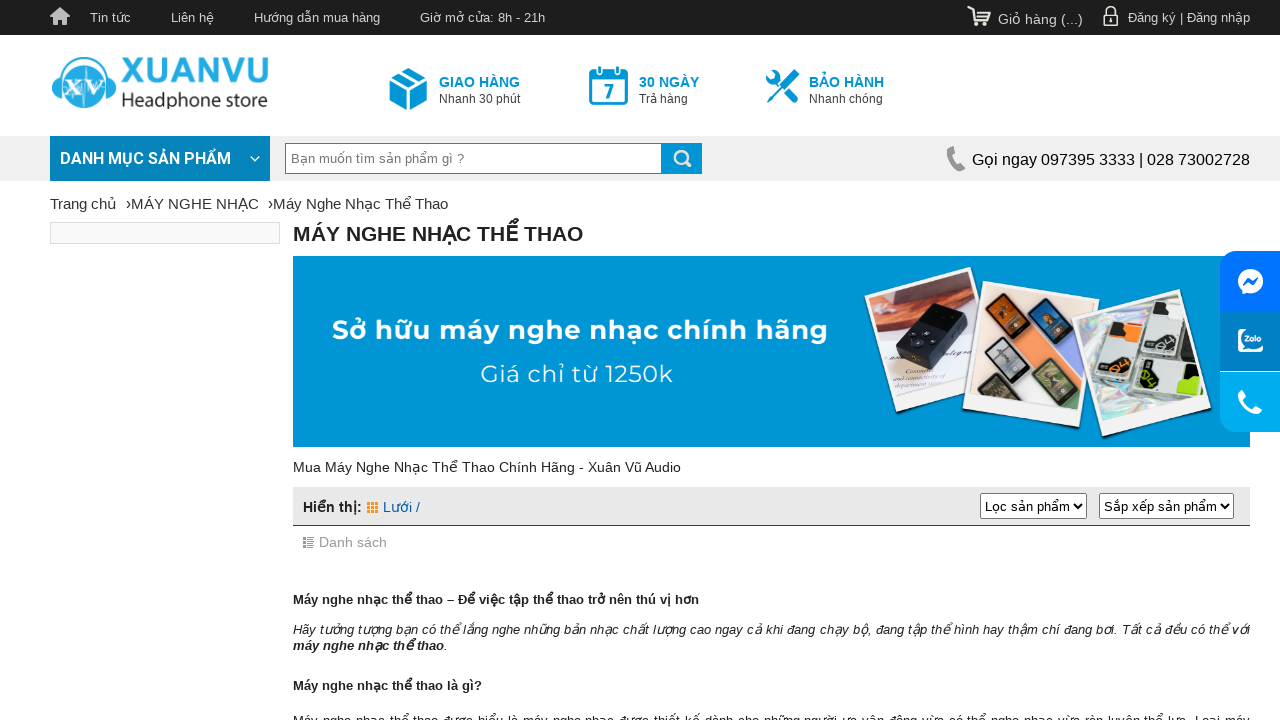

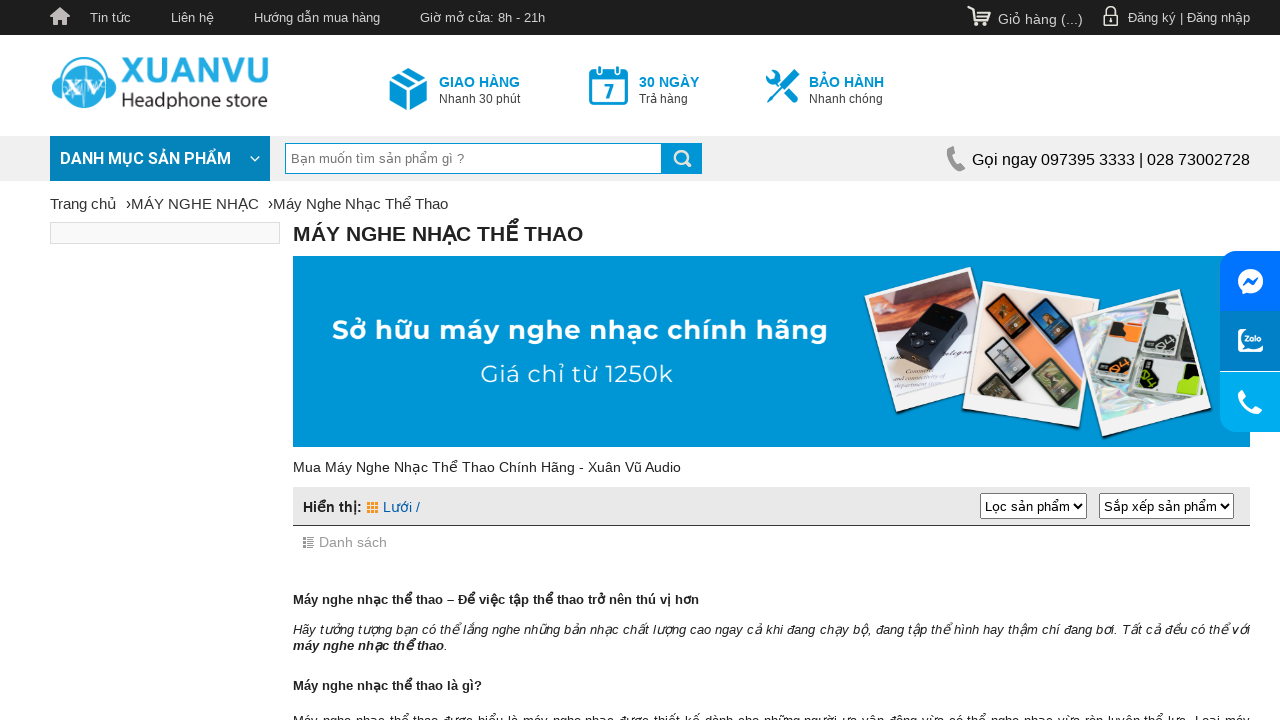